Tests handling a JavaScript prompt dialog by entering text and accepting it

Starting URL: https://testpages.herokuapp.com/styled/alerts/alert-test.html

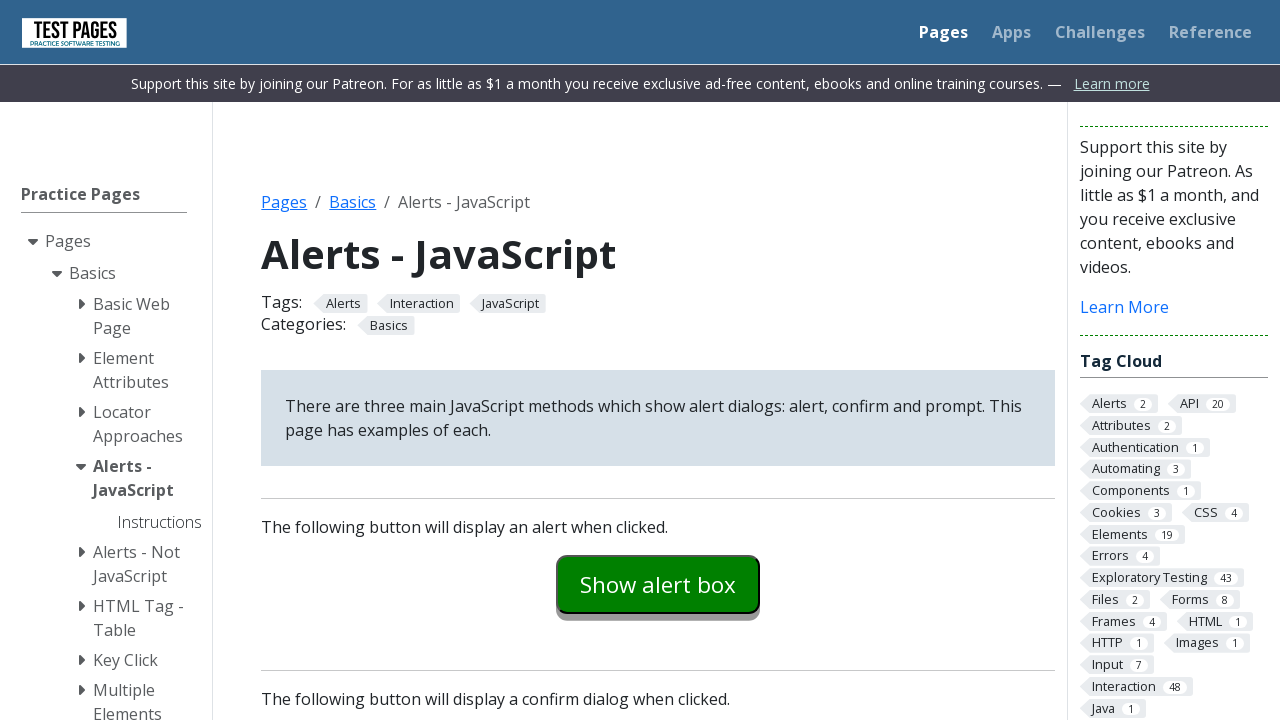

Registered dialog handler to accept prompts with text 'pallavi'
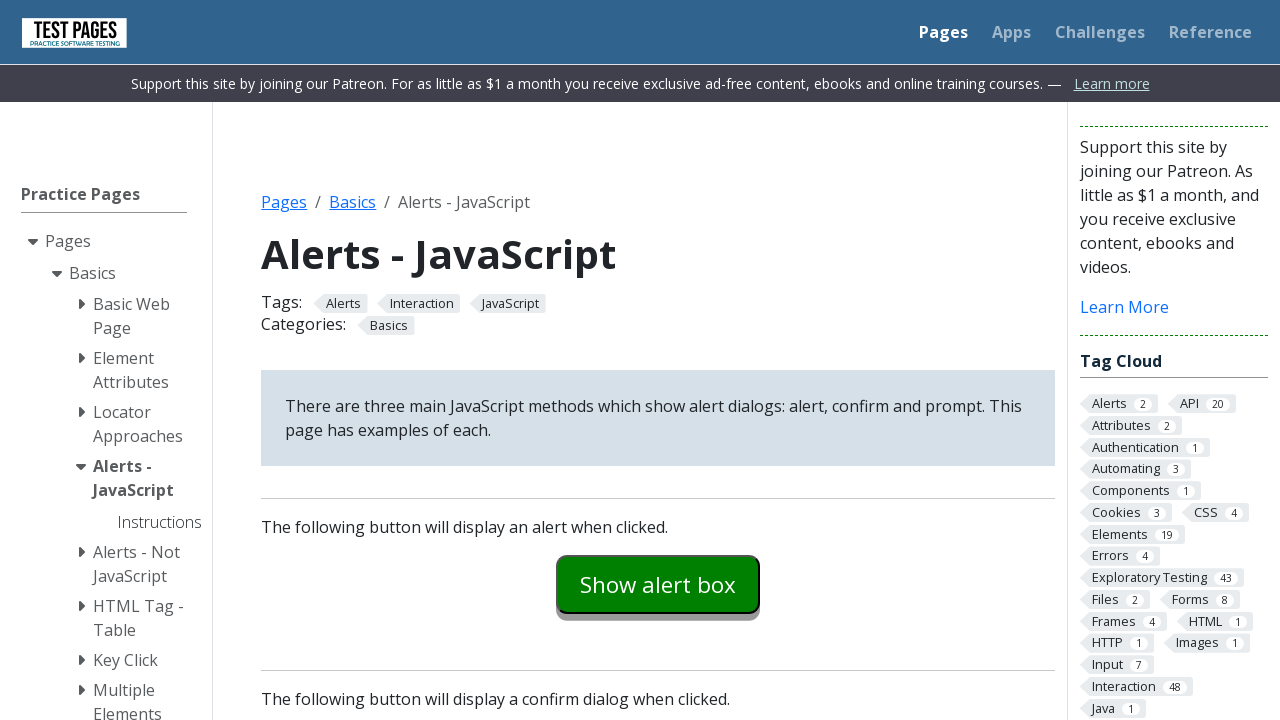

Clicked the prompt example button at (658, 360) on #promptexample
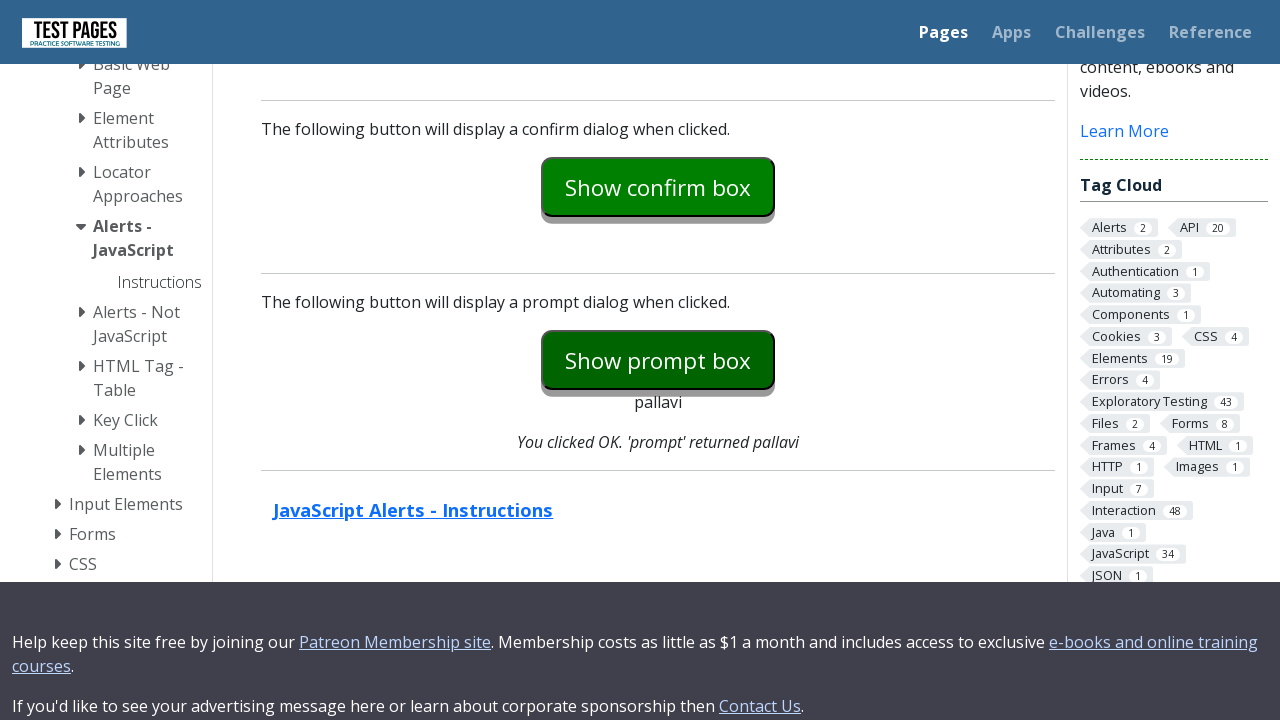

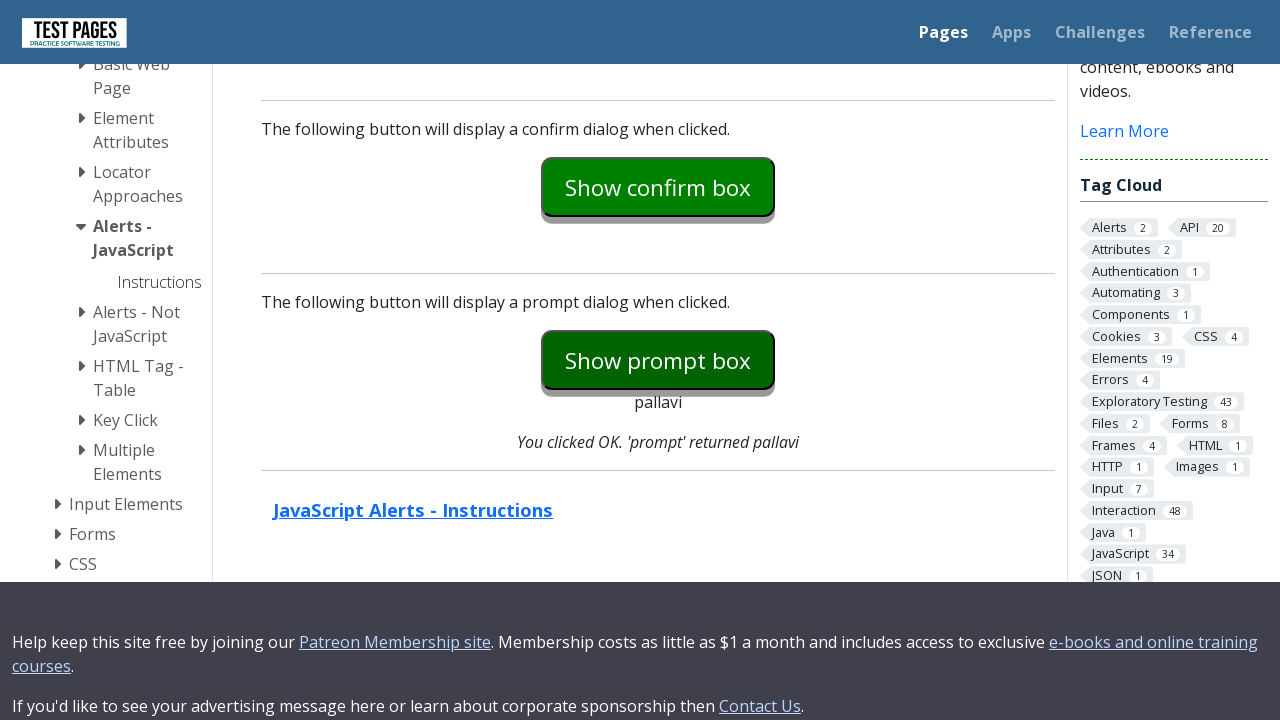